Solves a math problem on the page by calculating a logarithmic expression, fills in the answer, checks required checkboxes, and submits the form

Starting URL: http://suninjuly.github.io/math.html

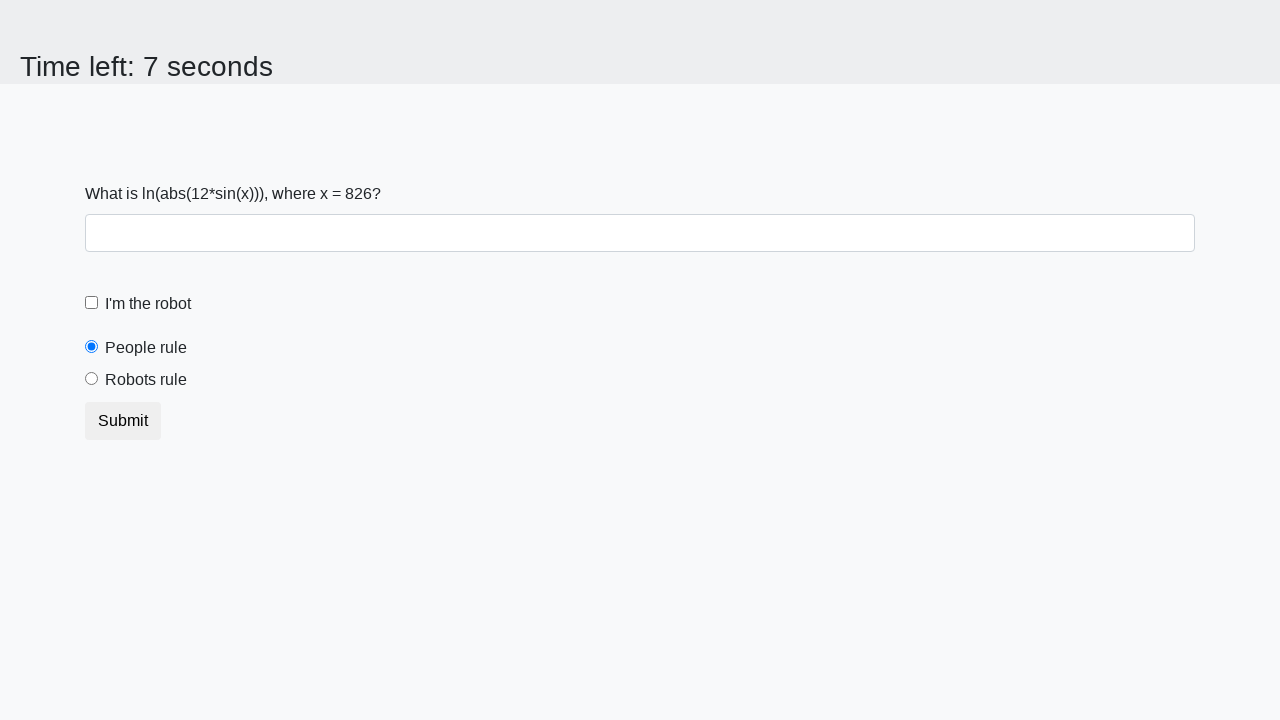

Located the input value element
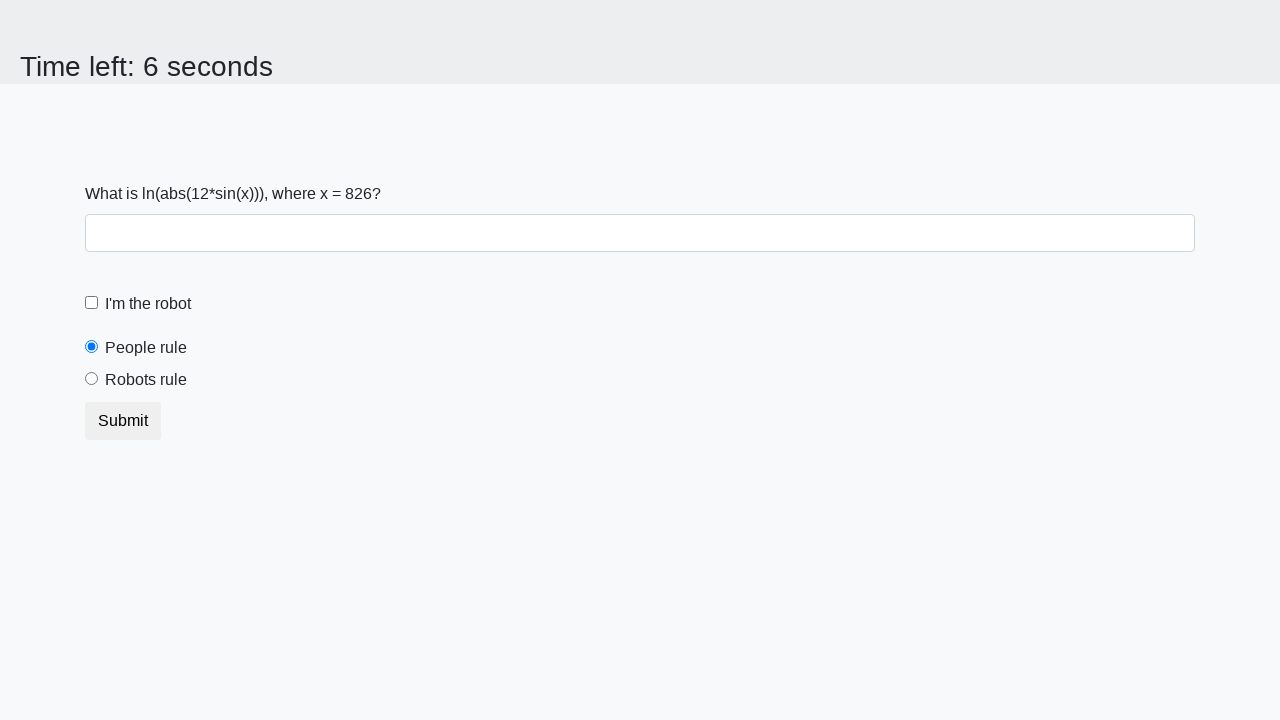

Retrieved input value text from the page
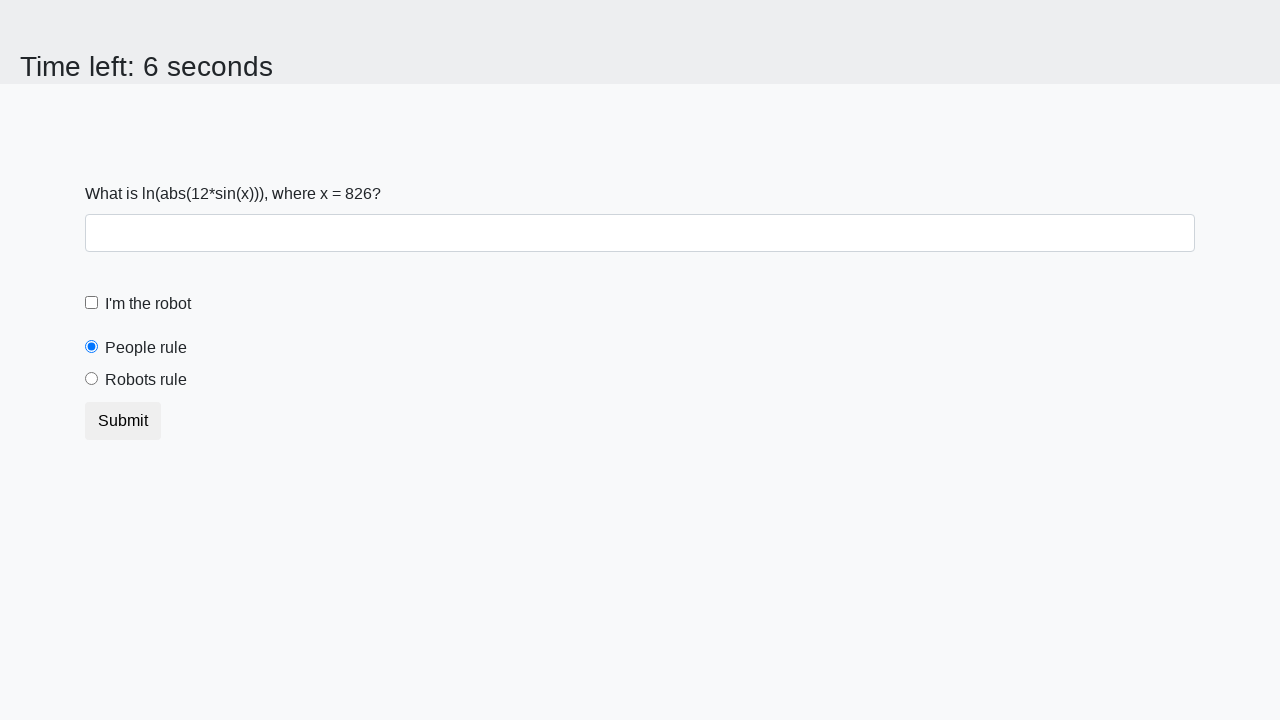

Parsed input value as integer: 826
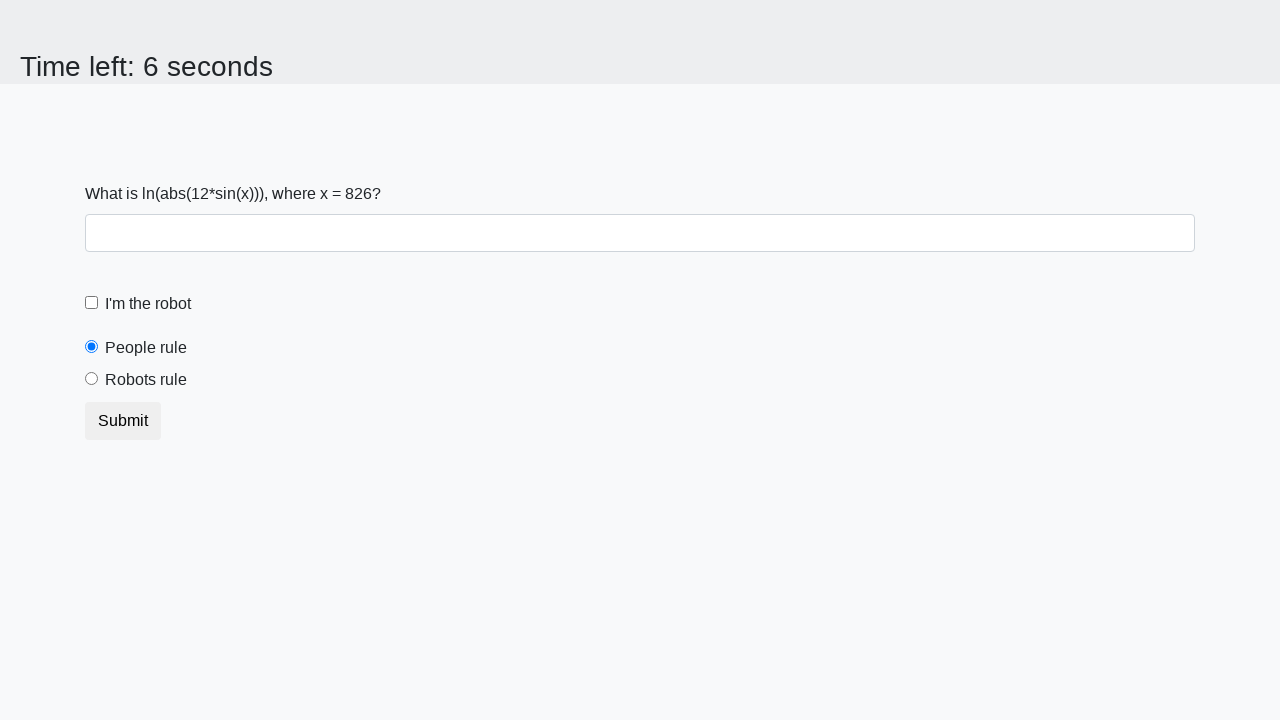

Calculated logarithmic expression result: 1.0435342280171531
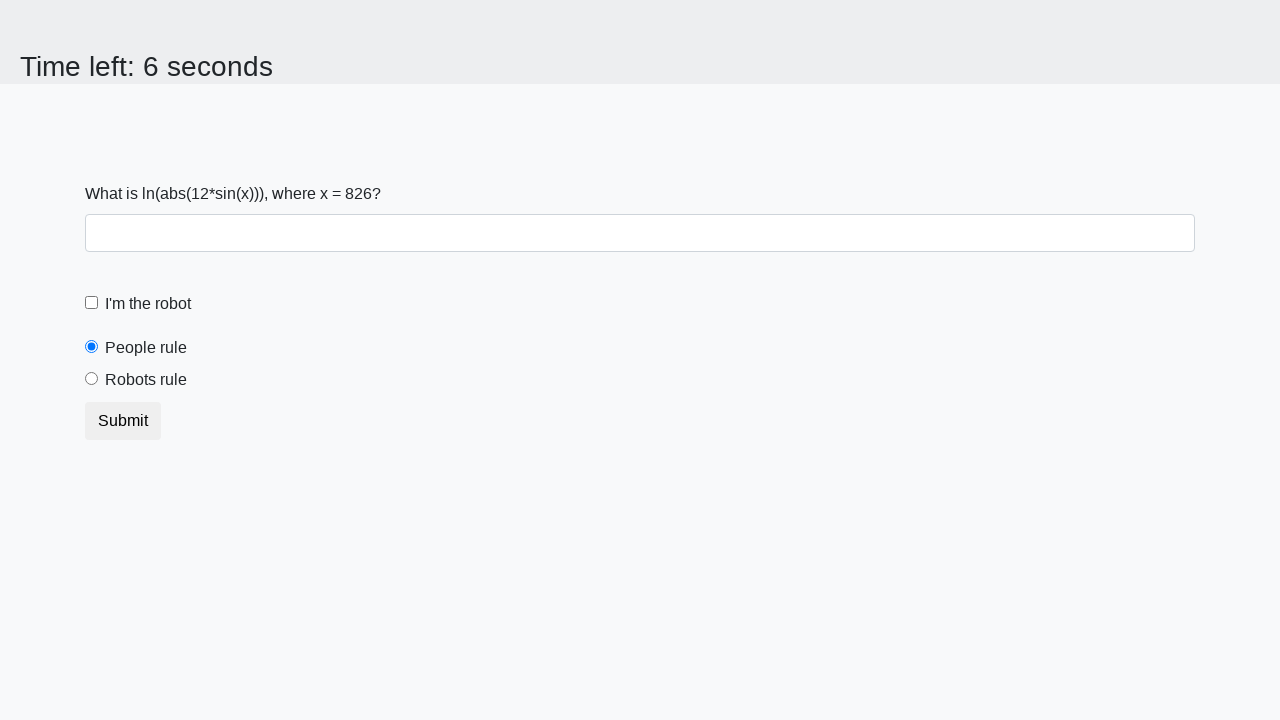

Filled answer field with calculated value: 1.0435342280171531 on #answer
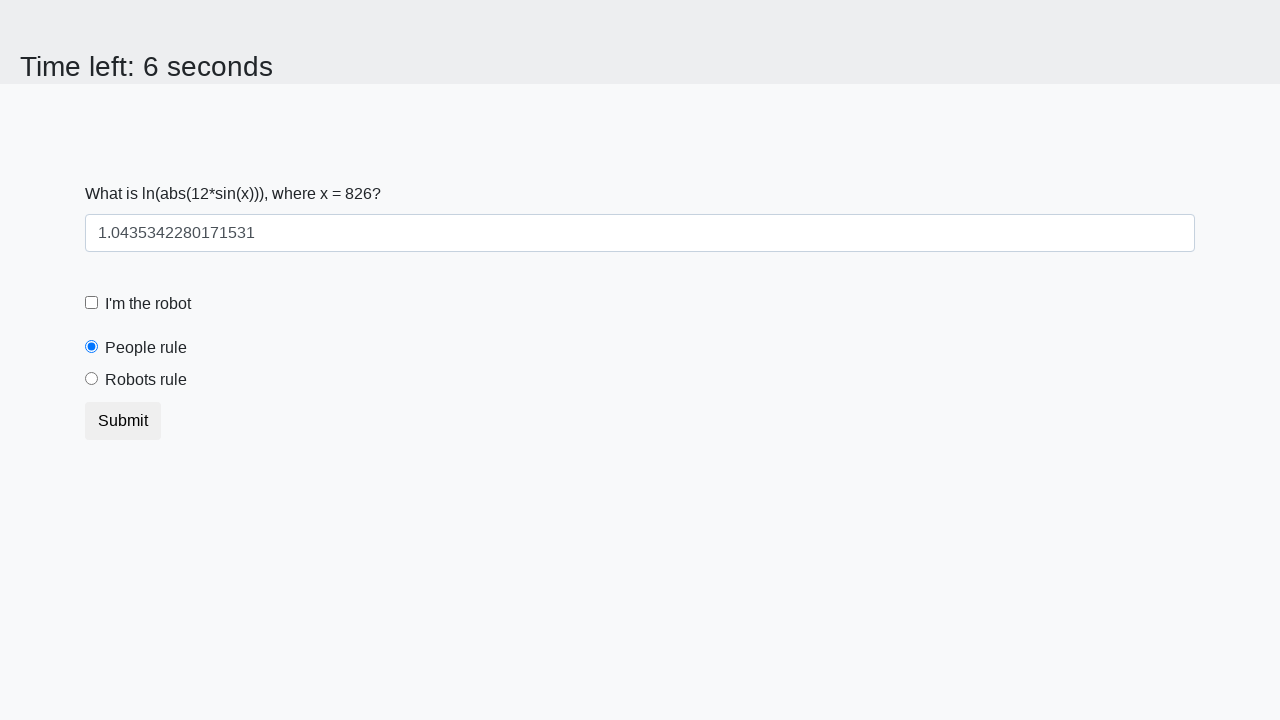

Clicked the robot checkbox at (148, 304) on [for="robotCheckbox"]
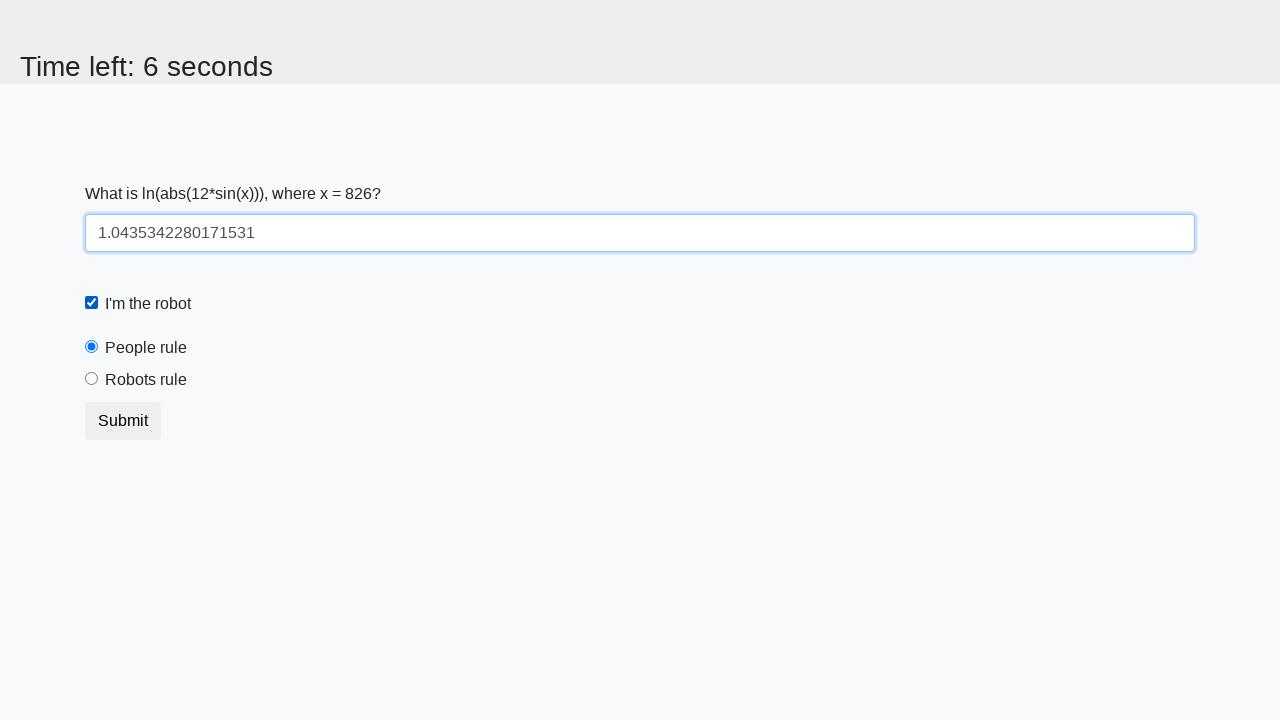

Clicked the robots rule radio button at (146, 380) on [for="robotsRule"]
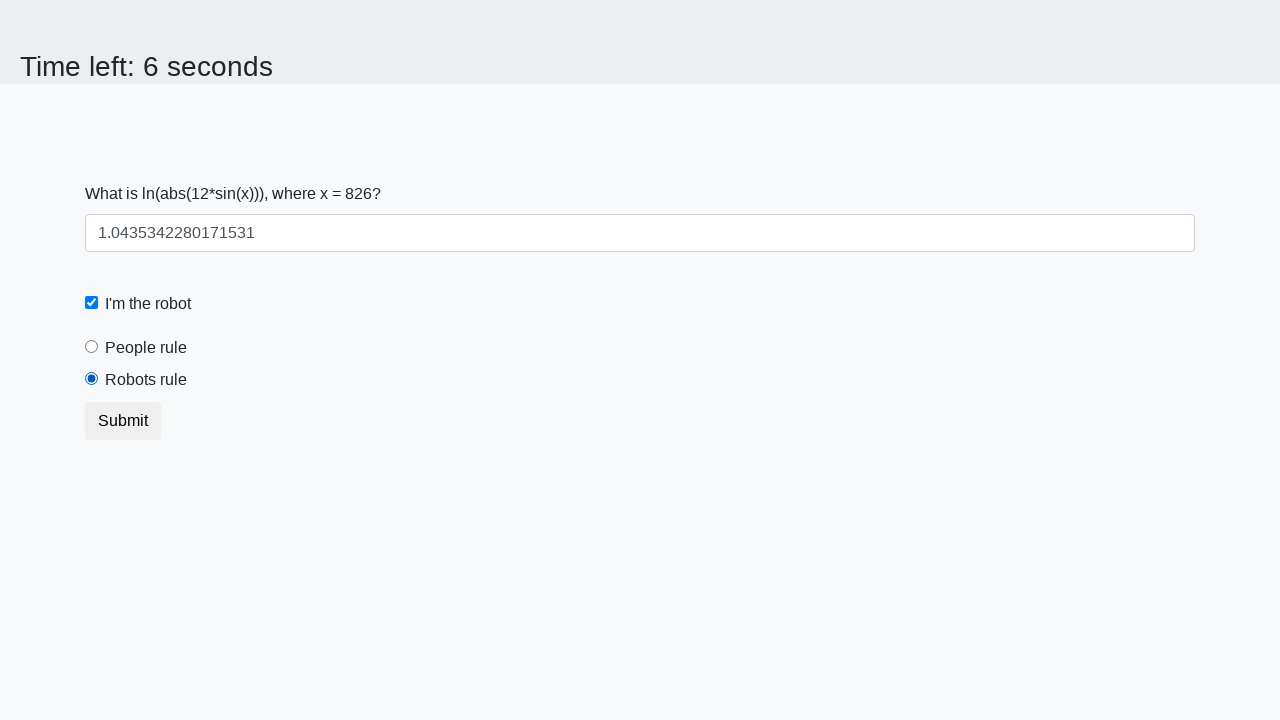

Clicked the submit button at (123, 421) on .btn
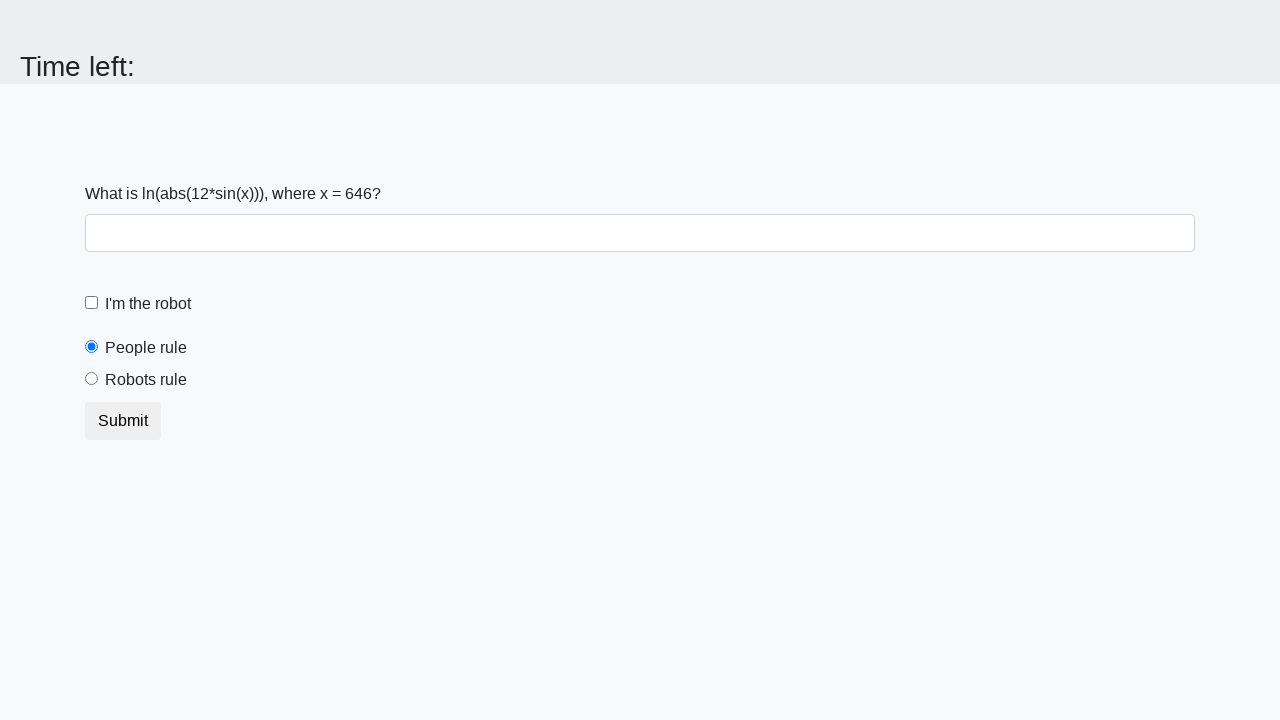

Set up alert dialog handler to accept alerts
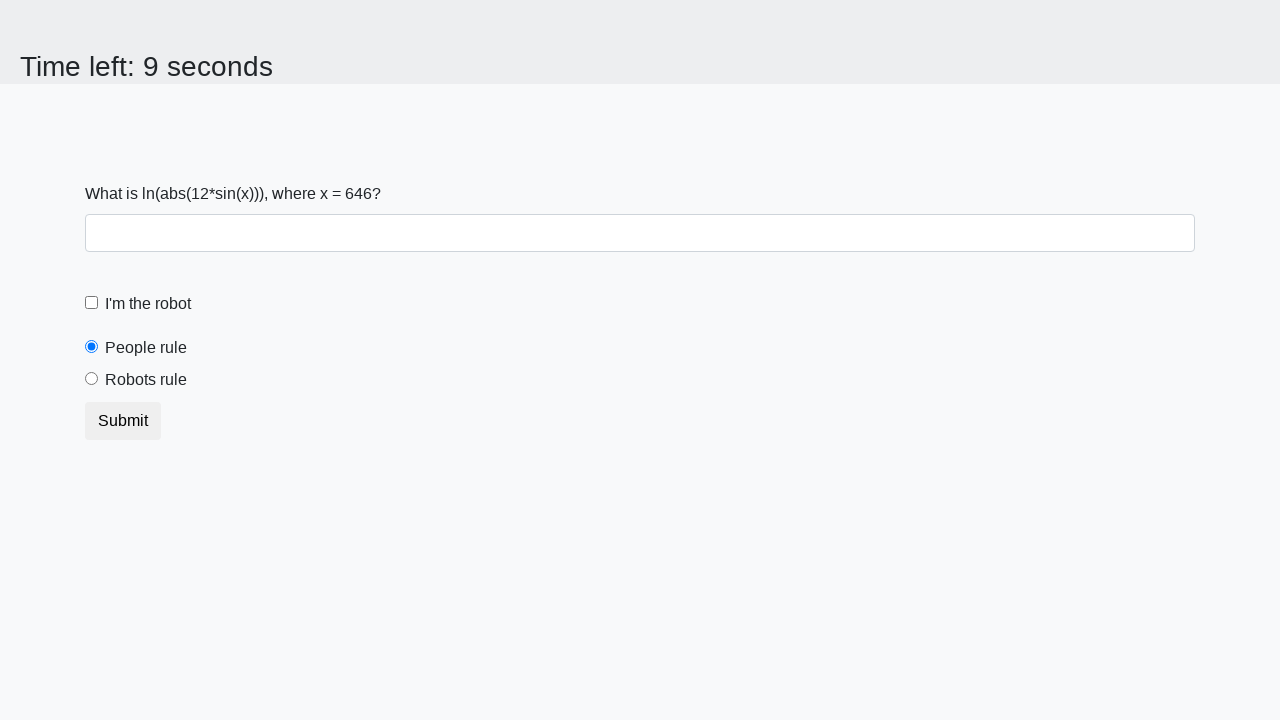

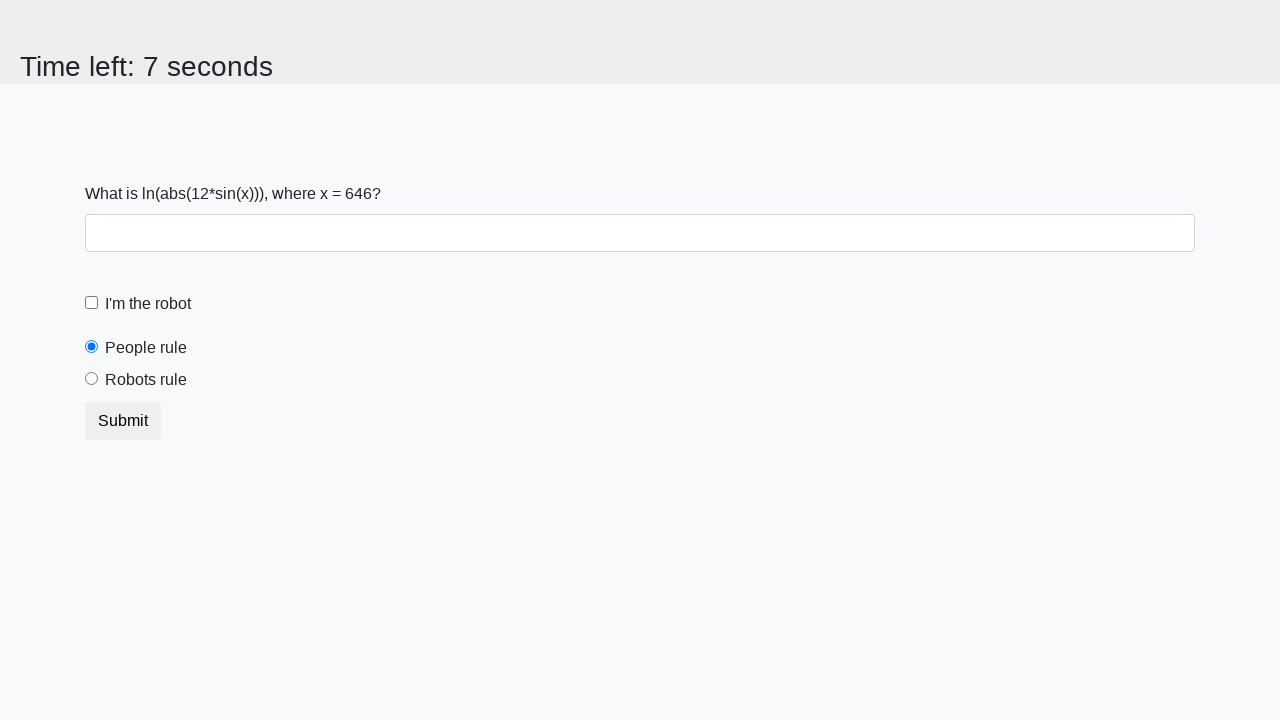